Tests retrieving element attributes, CSS properties, and tag name from a username input field on a login page without performing any login actions.

Starting URL: https://opensource-demo.orangehrmlive.com/web/index.php/auth/login

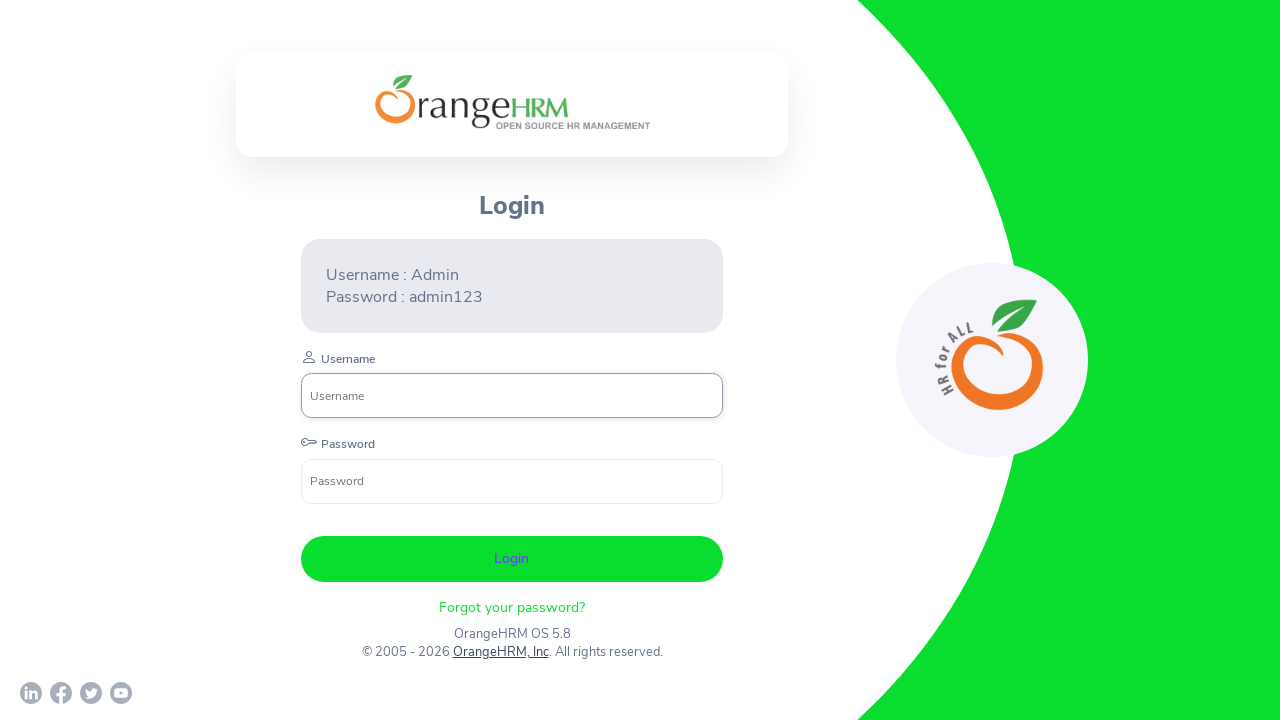

Username input field became visible
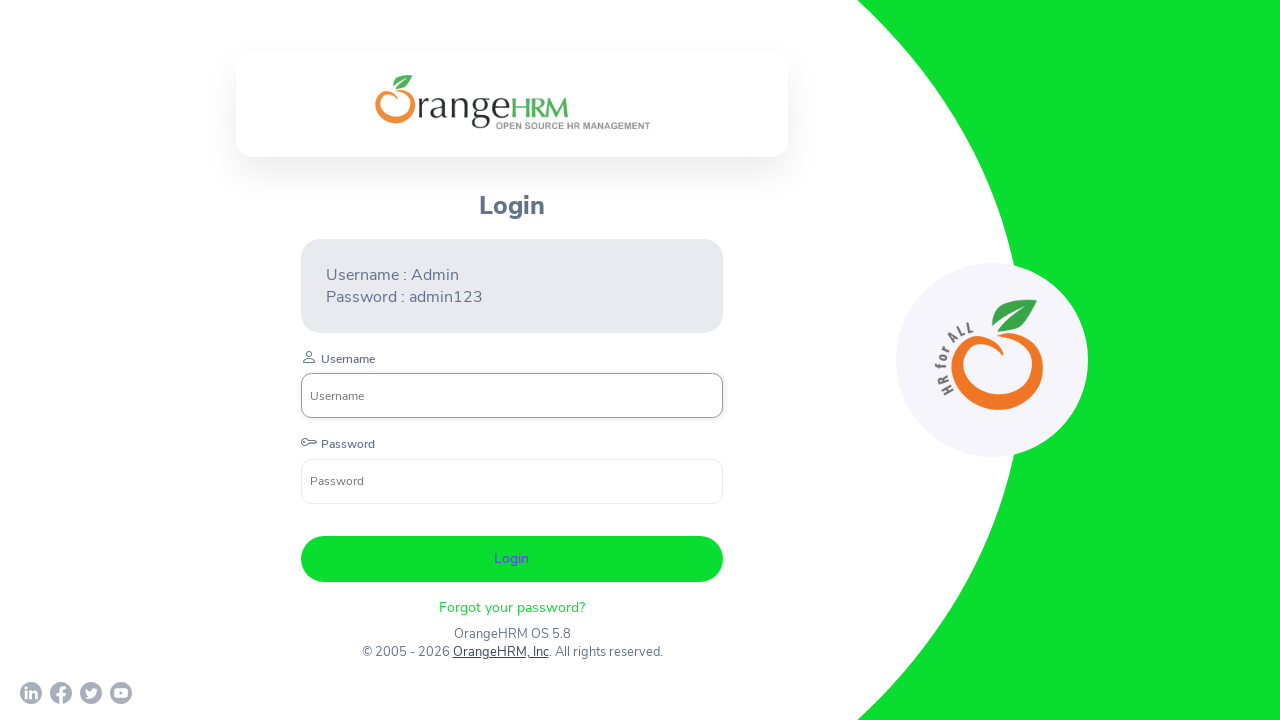

Retrieved class attribute: oxd-input oxd-input--focus
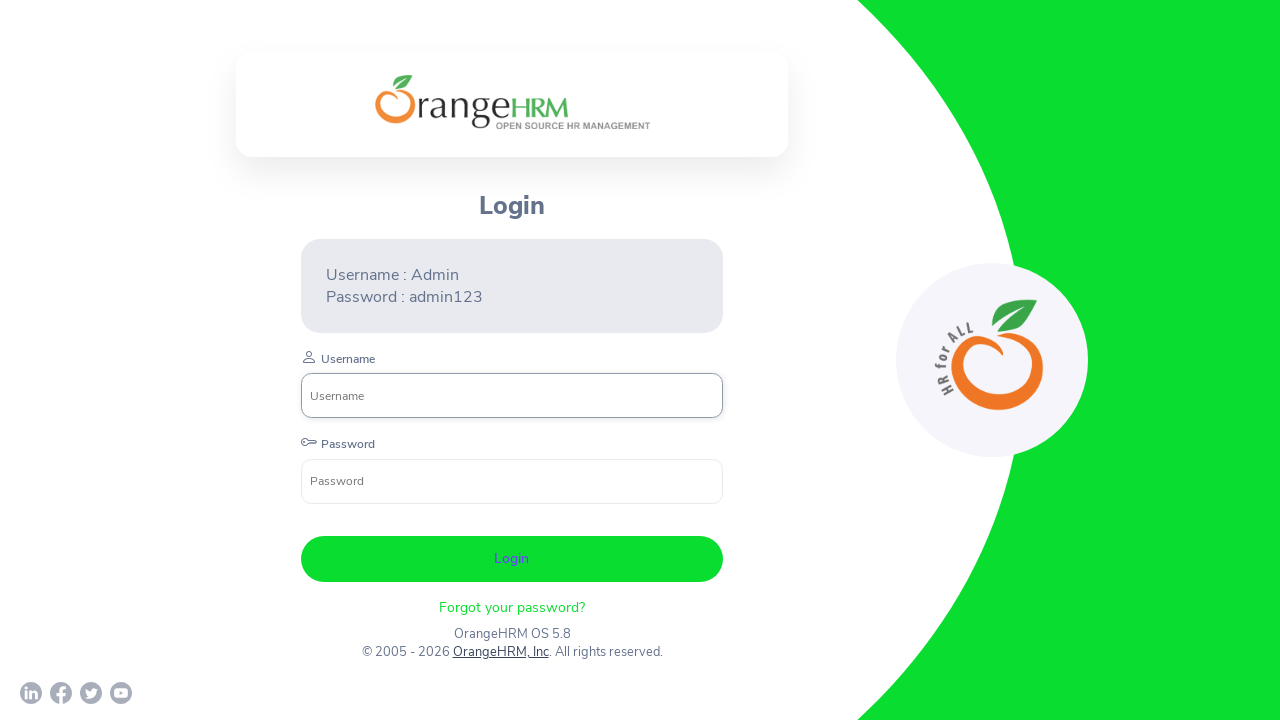

Retrieved computed CSS width: 422.391px
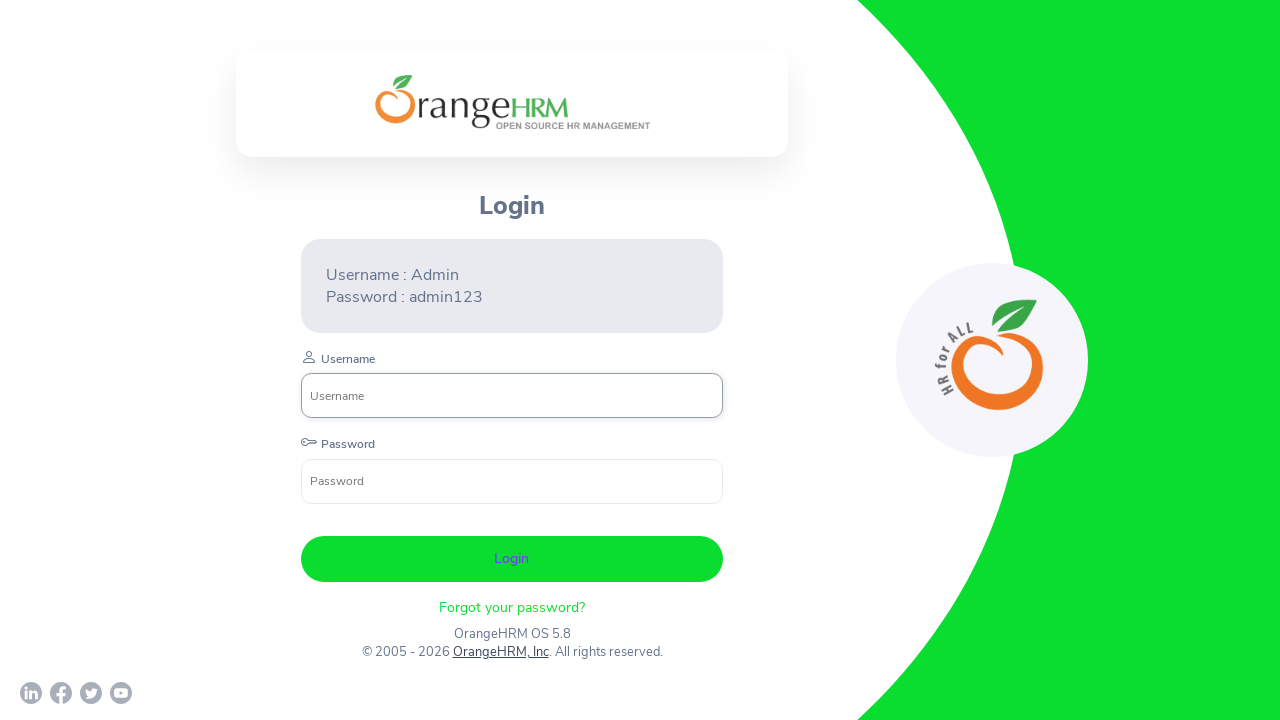

Retrieved tag name: input
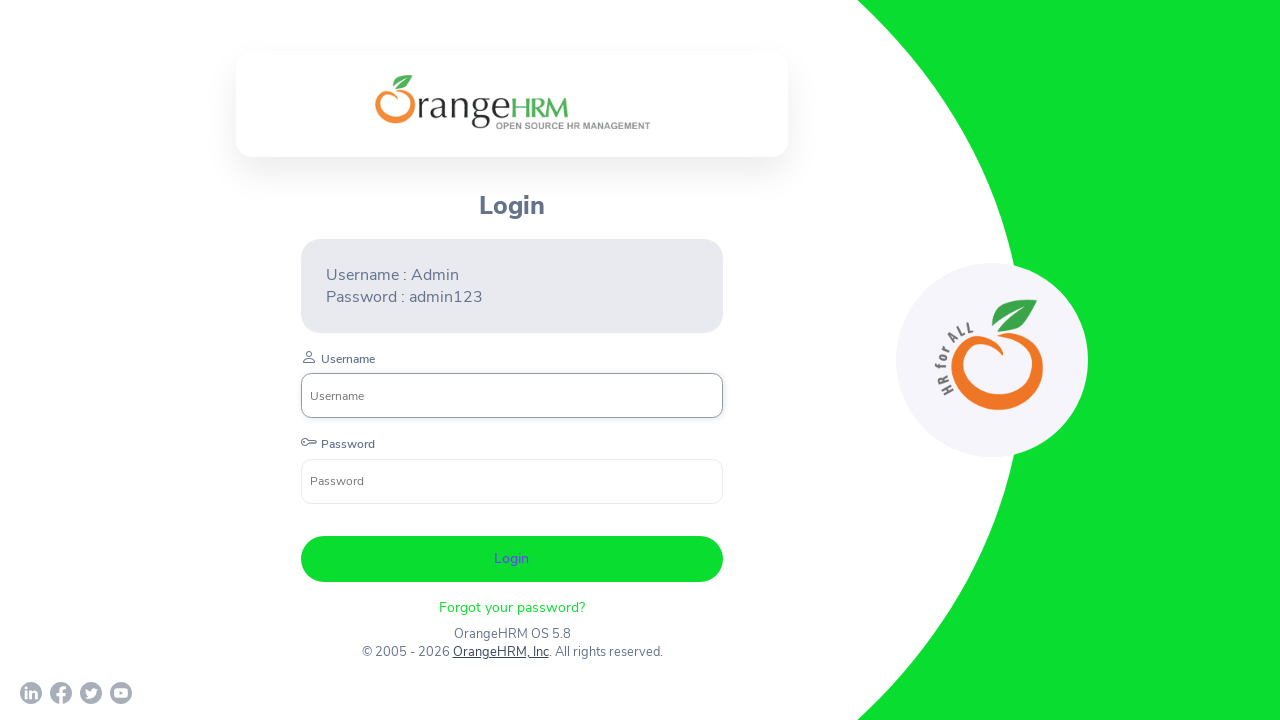

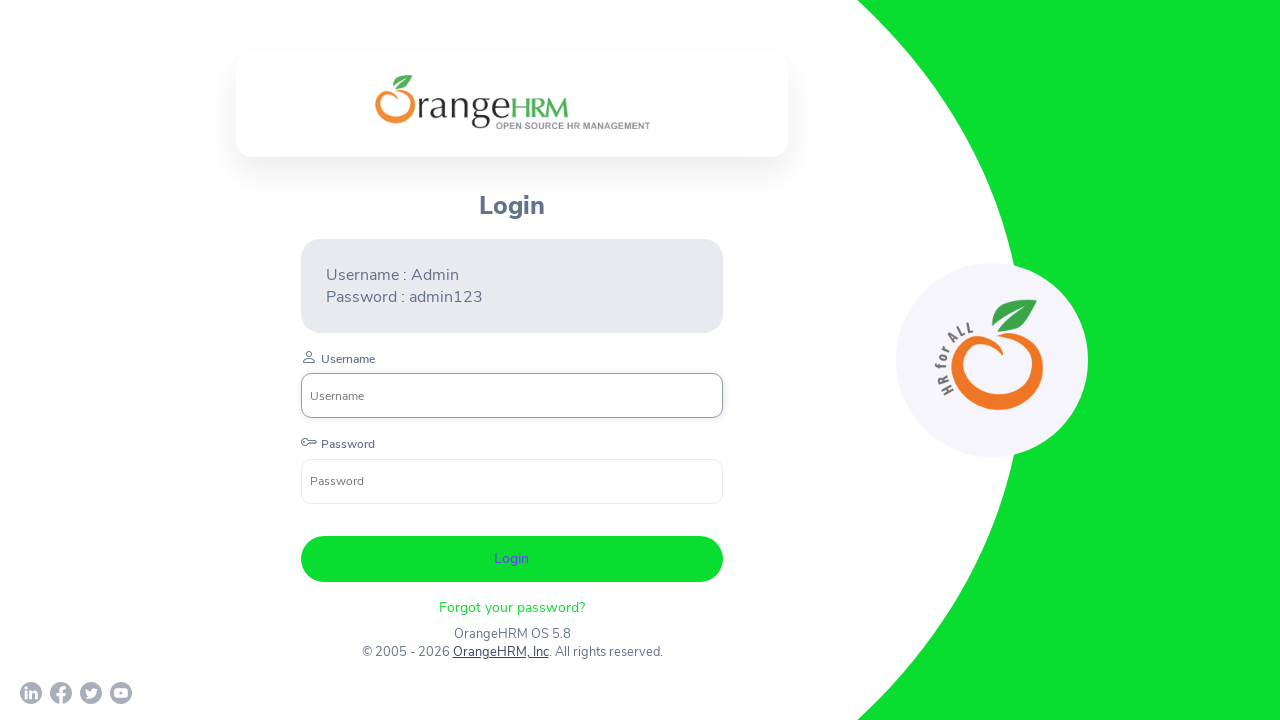